Tests an e-commerce shopping flow by adding specific vegetables (Cucumber, Brocolli, Beetroot) to cart, proceeding to checkout, applying a promo code, and verifying the promo is applied successfully.

Starting URL: https://rahulshettyacademy.com/seleniumPractise/

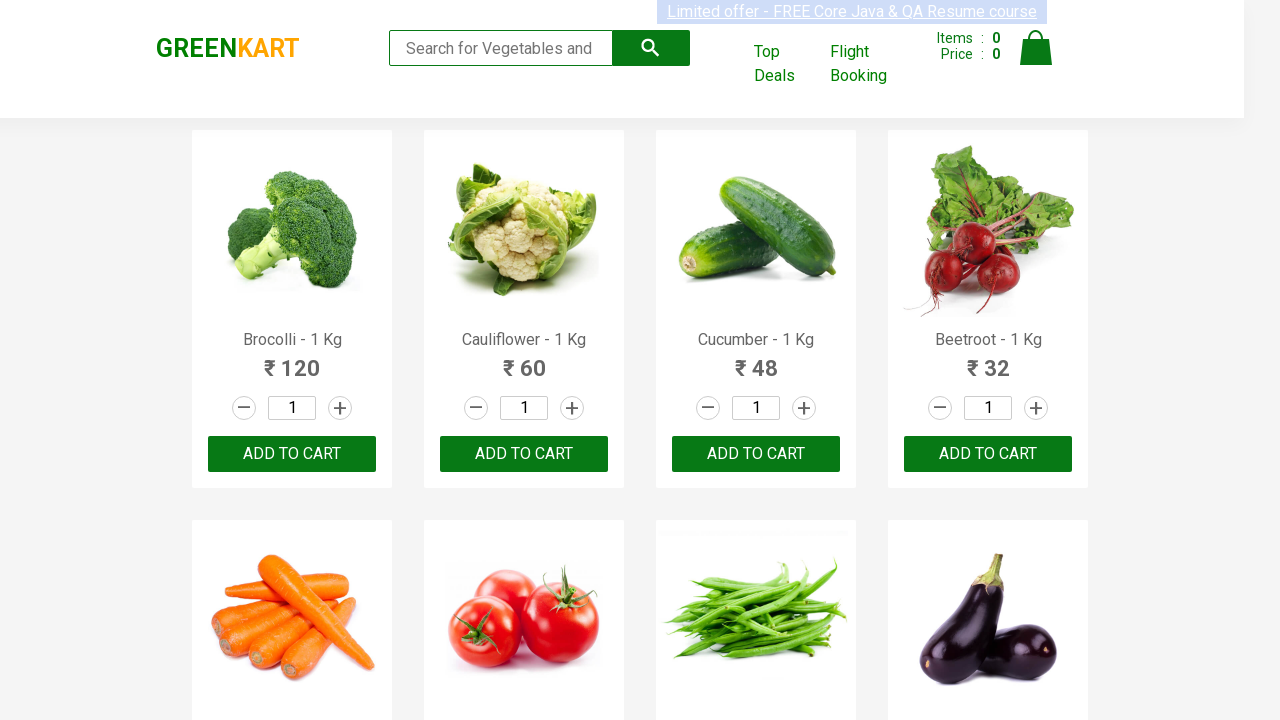

Waited for product list to load
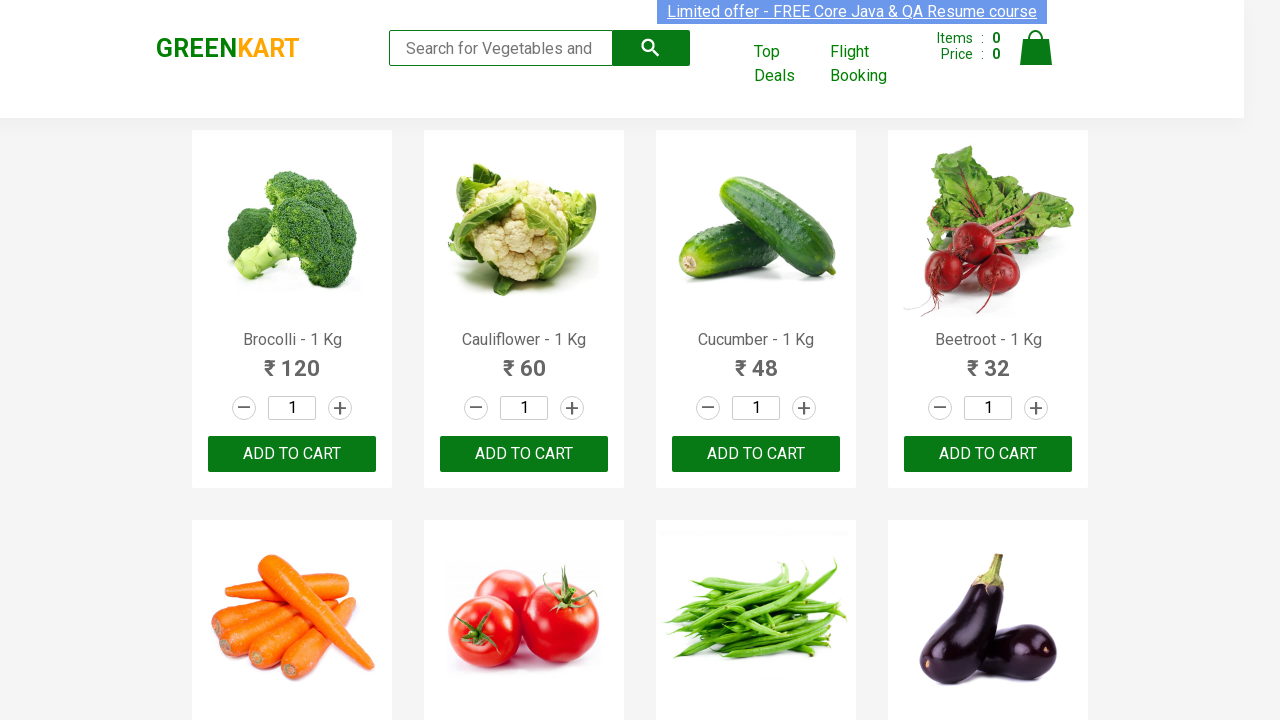

Retrieved all product elements from page
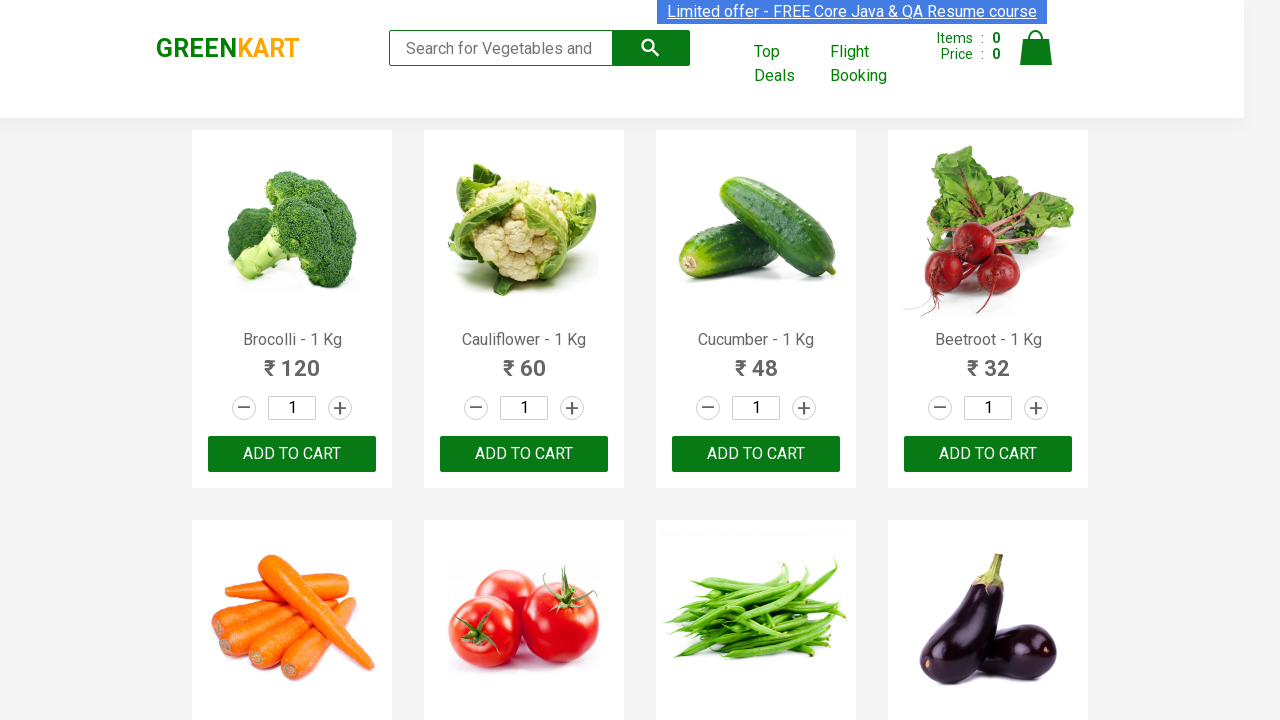

Added Brocolli to cart at (292, 454) on xpath=//div[@class='product-action']/button >> nth=0
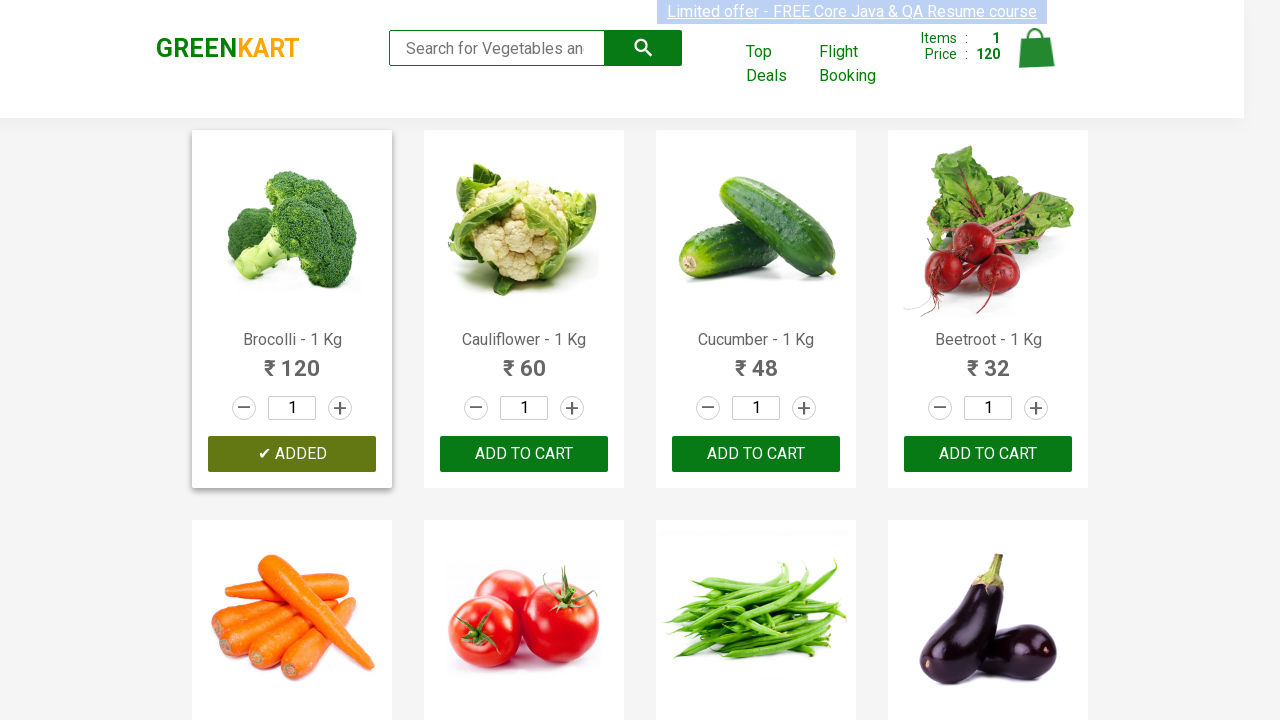

Added Cucumber to cart at (756, 454) on xpath=//div[@class='product-action']/button >> nth=2
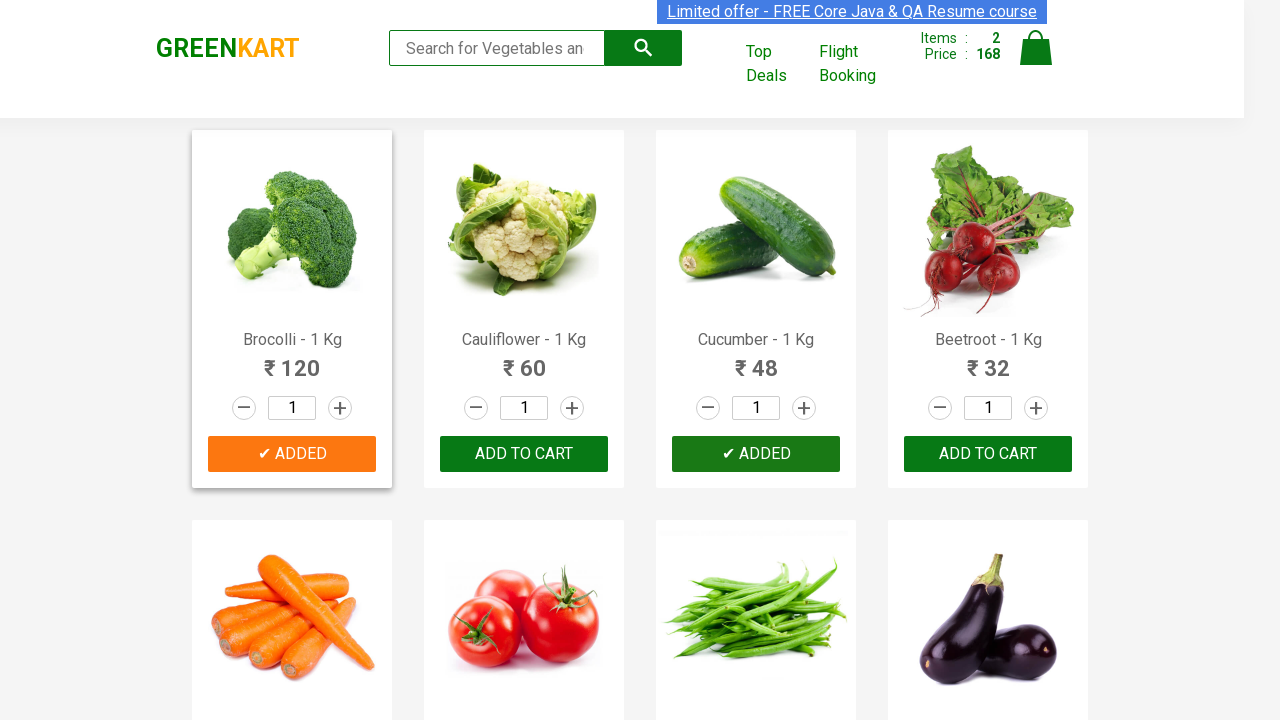

Added Beetroot to cart at (988, 454) on xpath=//div[@class='product-action']/button >> nth=3
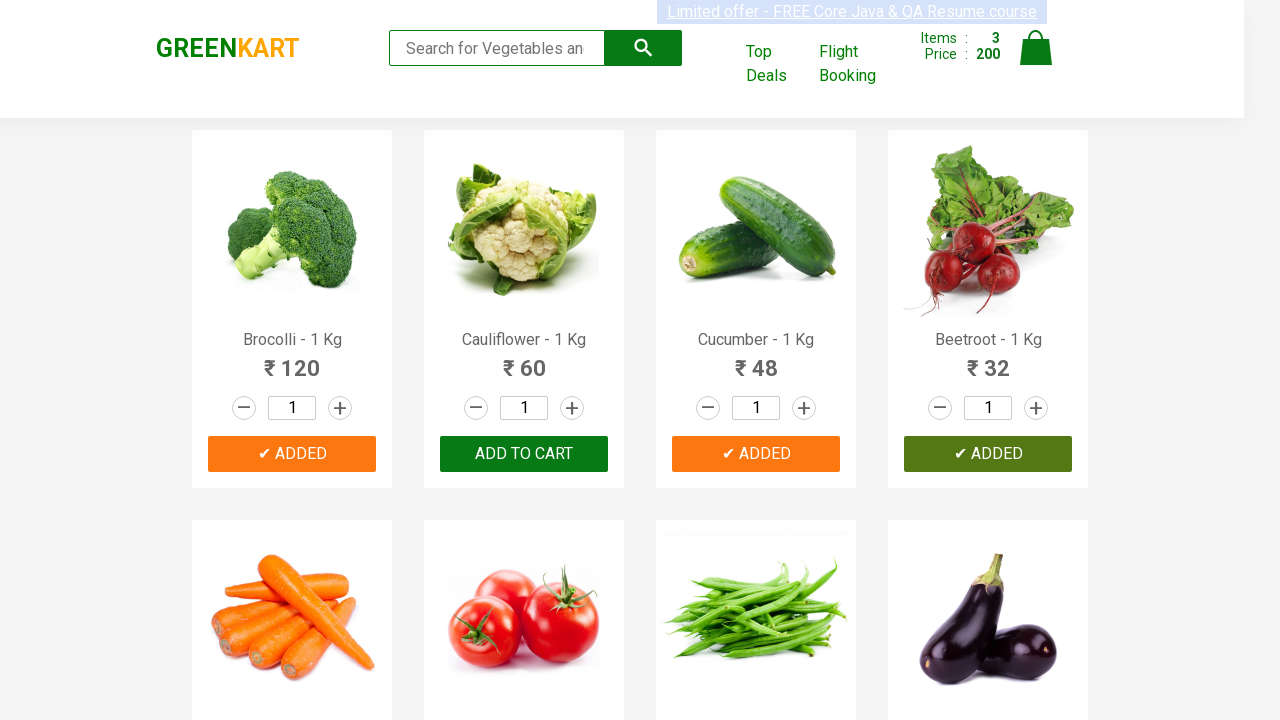

Clicked cart icon to view cart at (1036, 48) on img[alt='Cart']
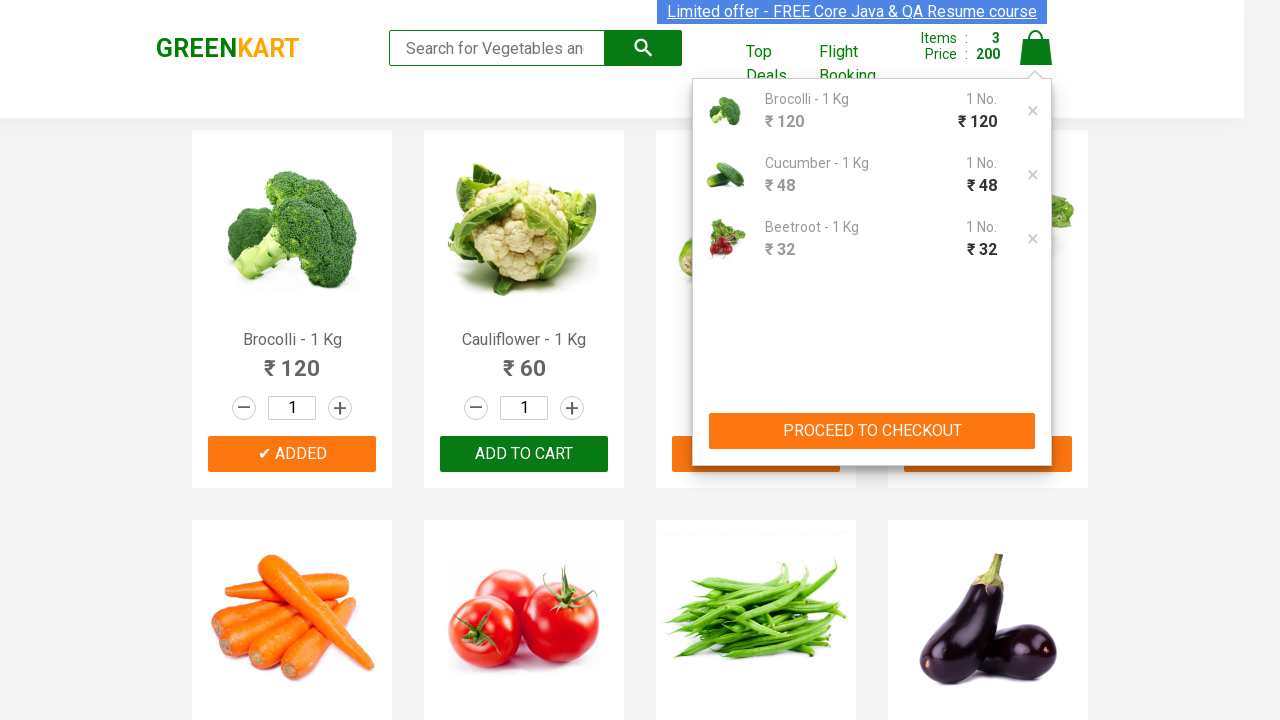

Clicked 'PROCEED TO CHECKOUT' button at (872, 431) on xpath=//button[contains(text(),'PROCEED TO CHECKOUT')]
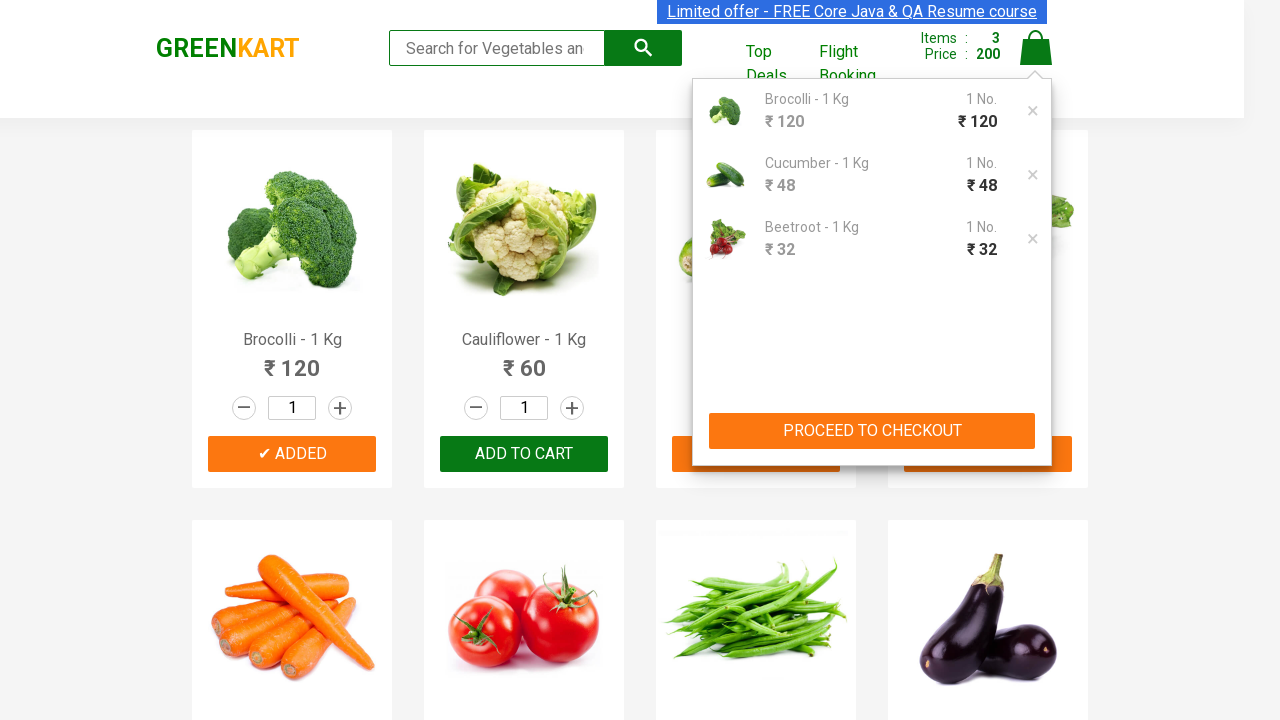

Promo code input field loaded
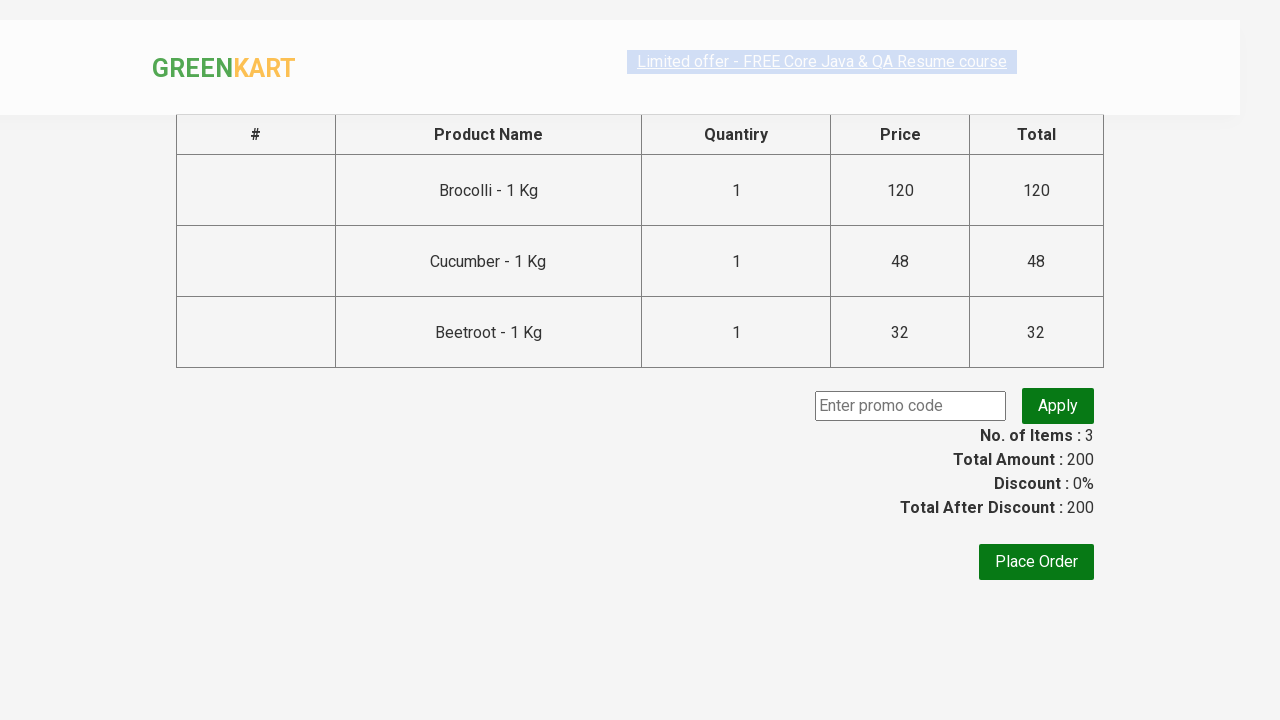

Entered promo code 'rahulshettyacademy' on input.promoCode
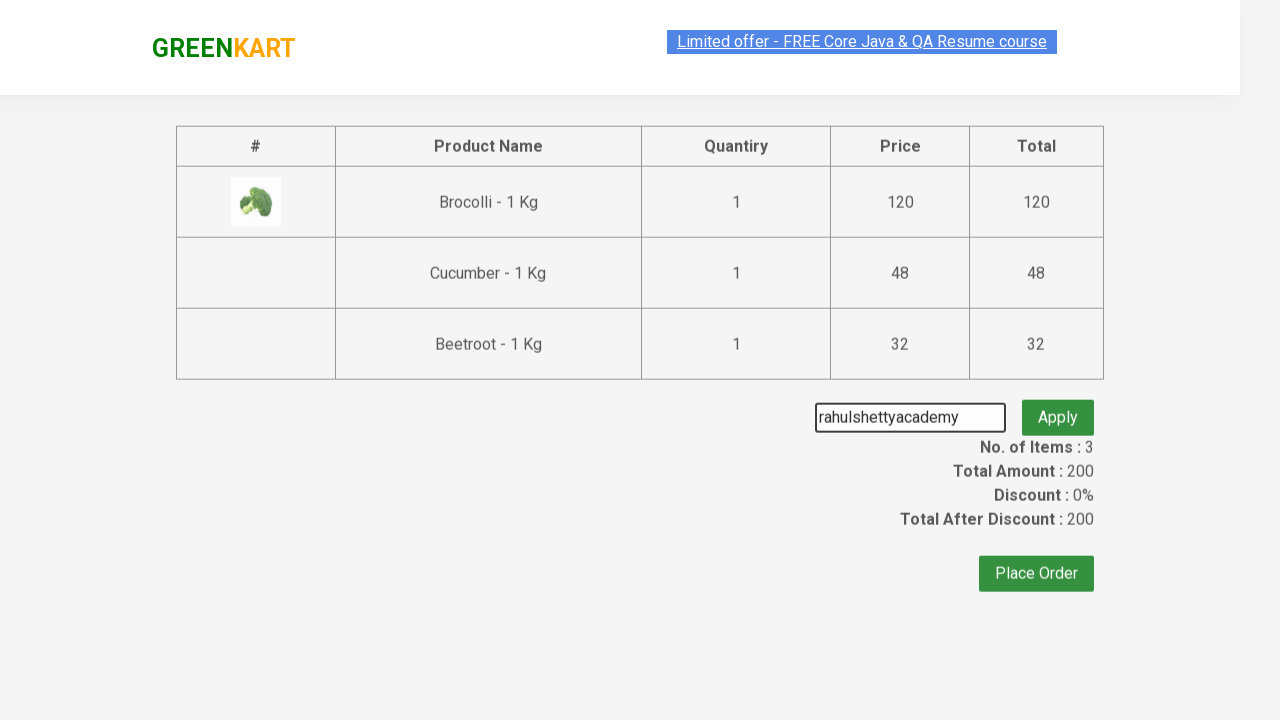

Clicked 'Apply' button to apply promo code at (1058, 406) on button.promoBtn
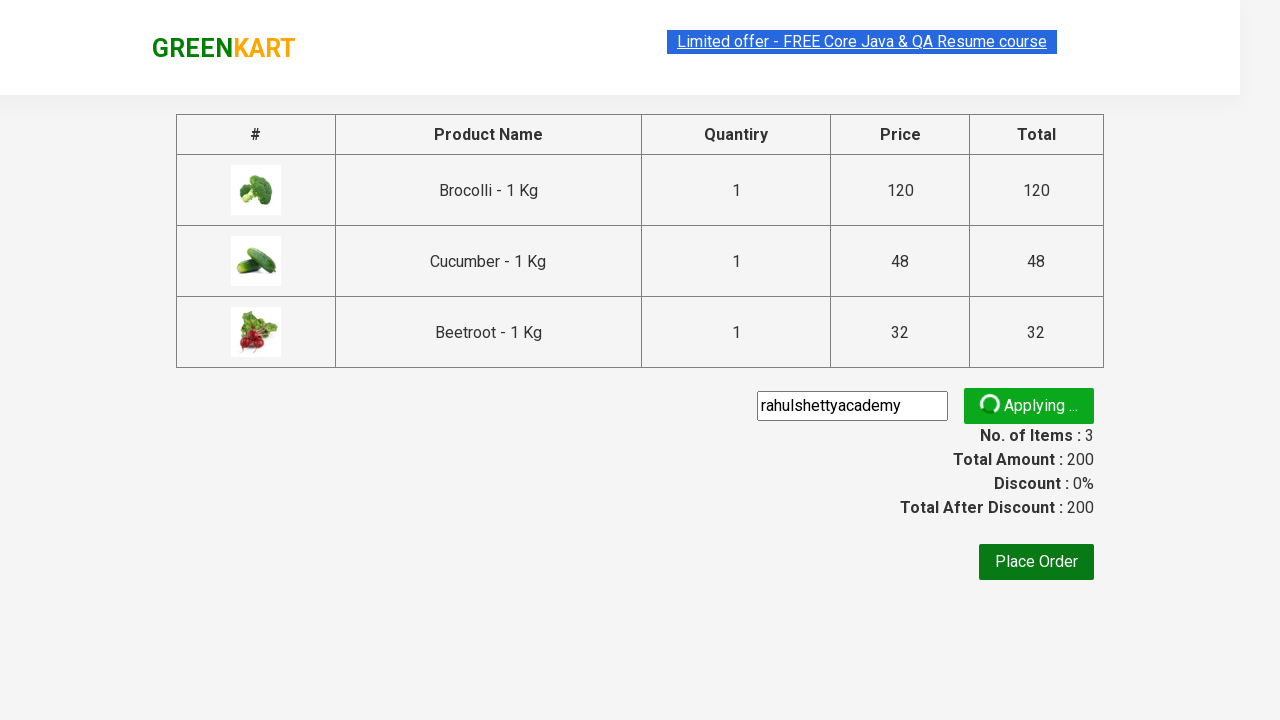

Promo code successfully applied - confirmation message appeared
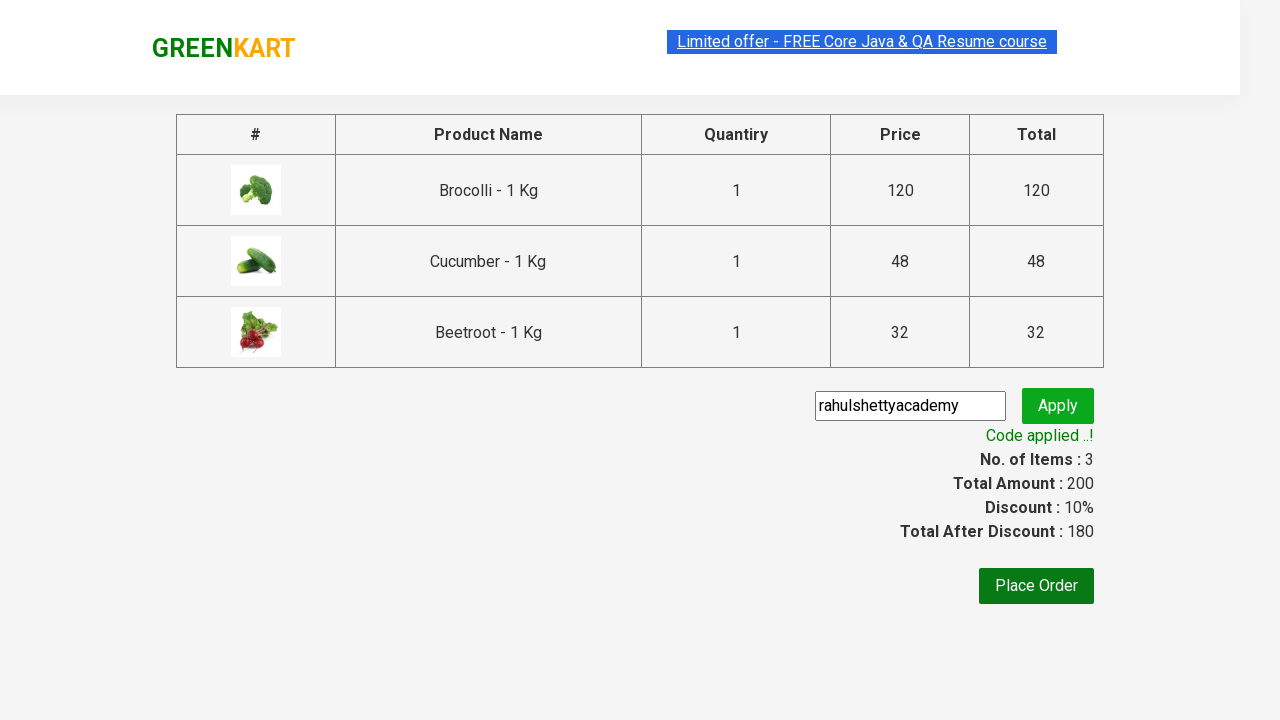

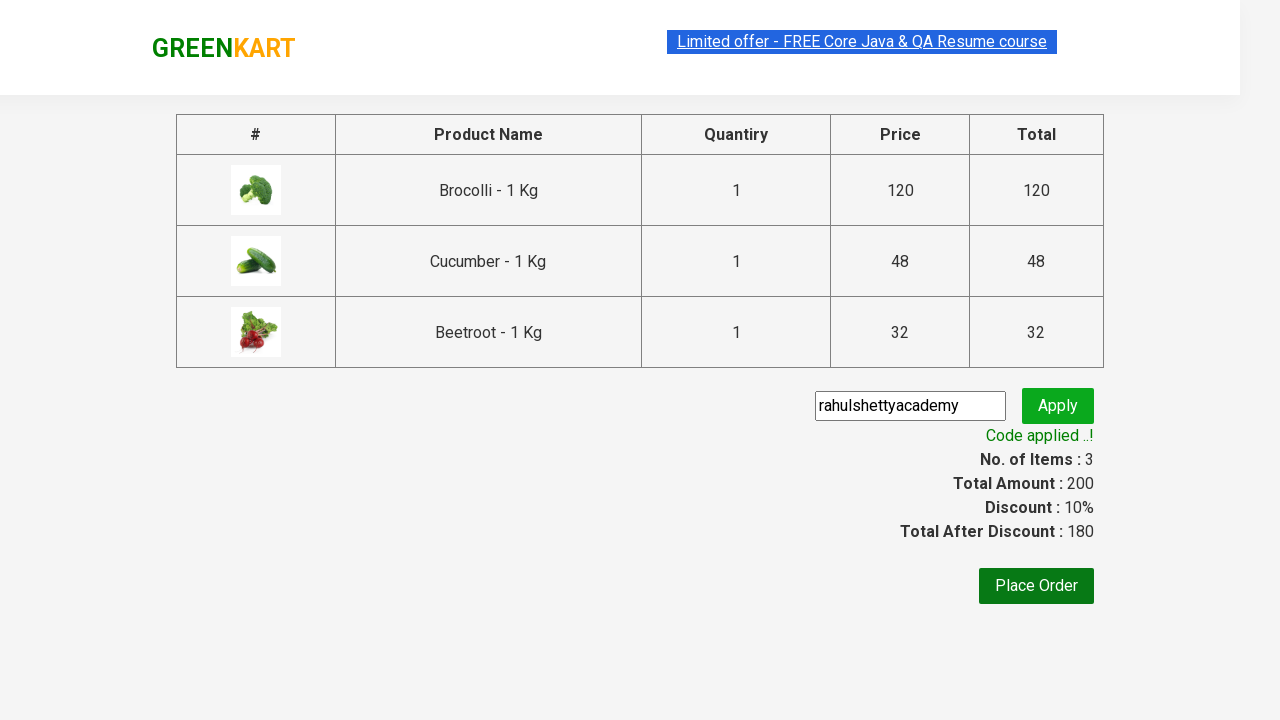